Tests a registration form by filling in all required fields (first name, last name, username, email, password, phone, gender, birthday, department, job title, programming language) and verifying successful registration message.

Starting URL: https://practice.cydeo.com/registration_form

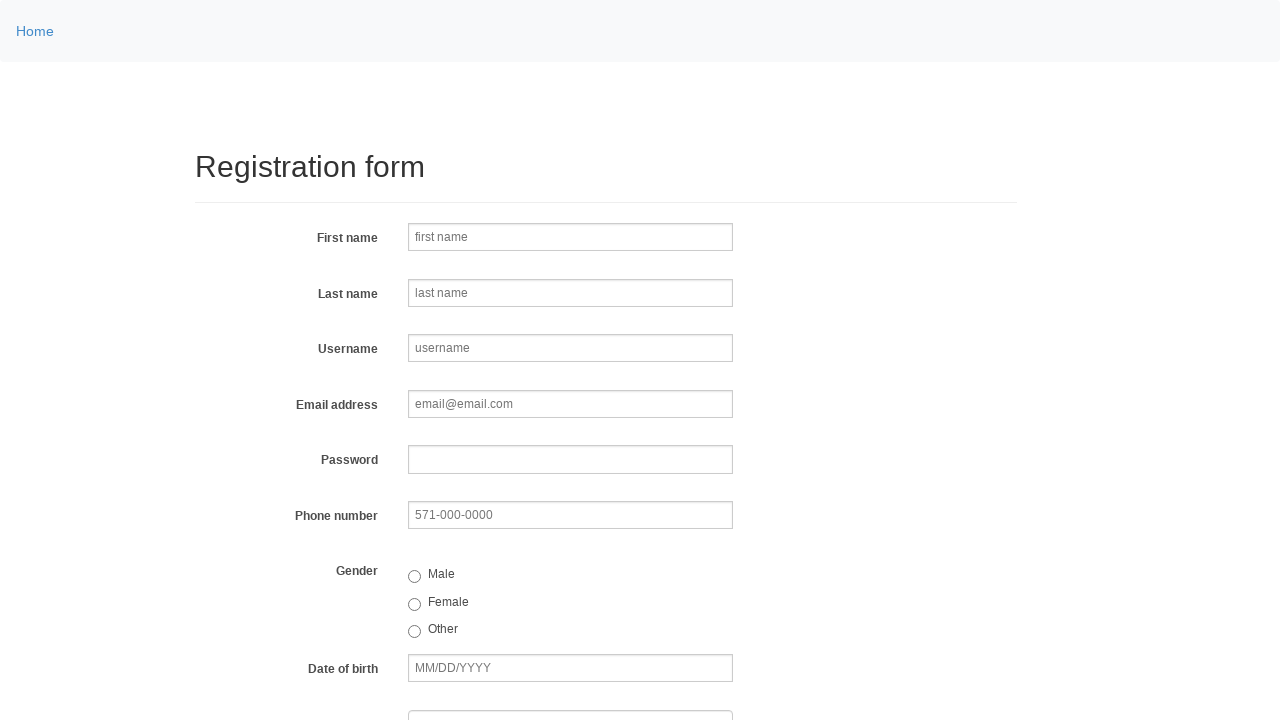

Filled first name field with 'Michael' on input[name='firstname']
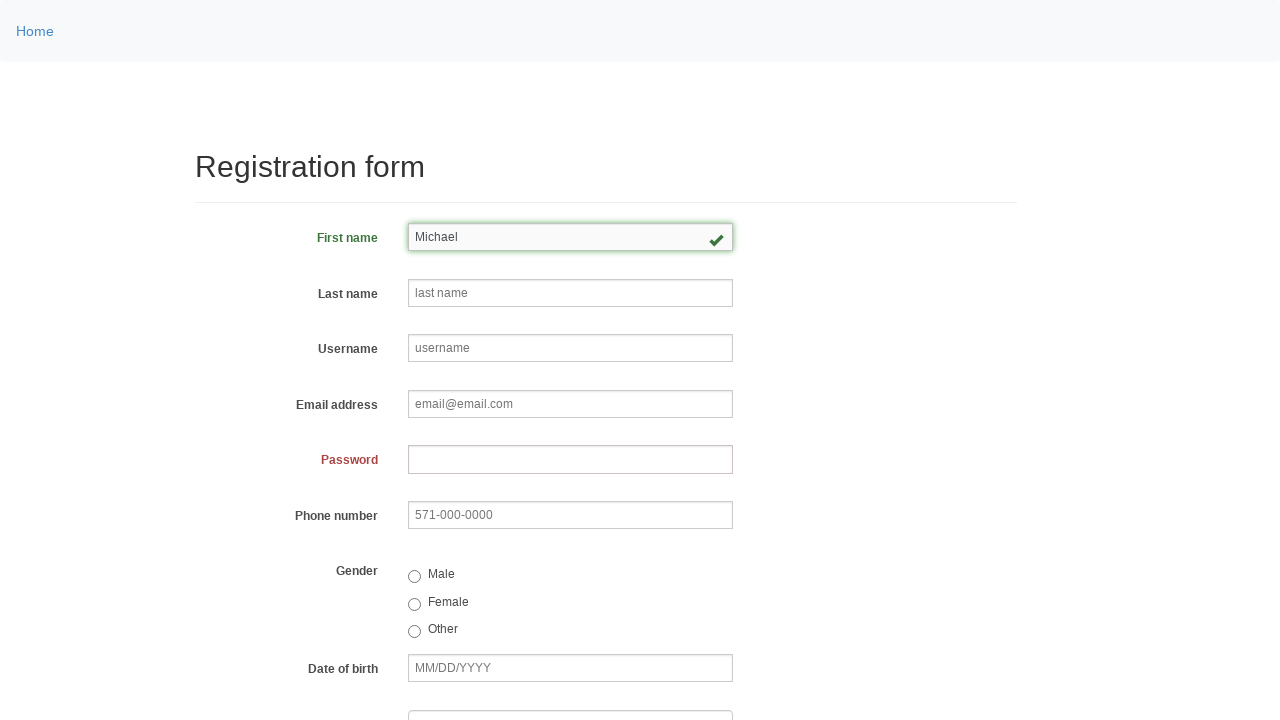

Filled last name field with 'Thompson' on input[name='lastname']
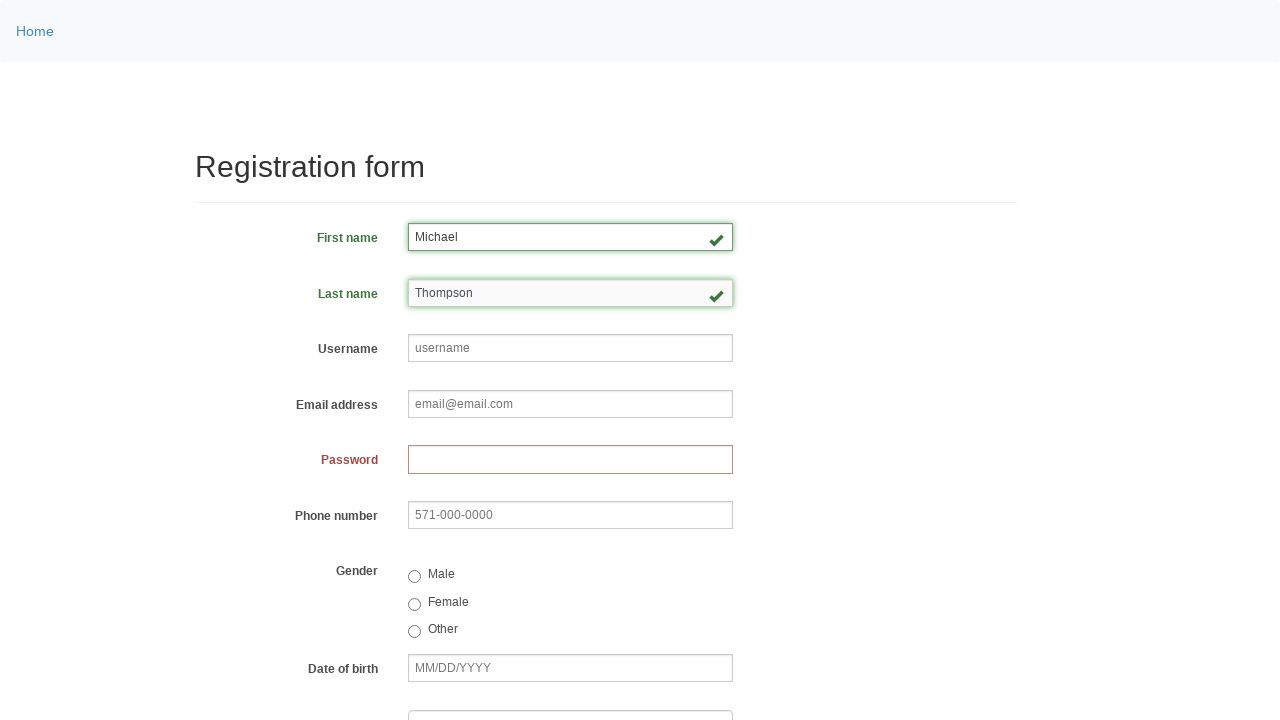

Filled username field with 'helpdesk847' on input[name='username']
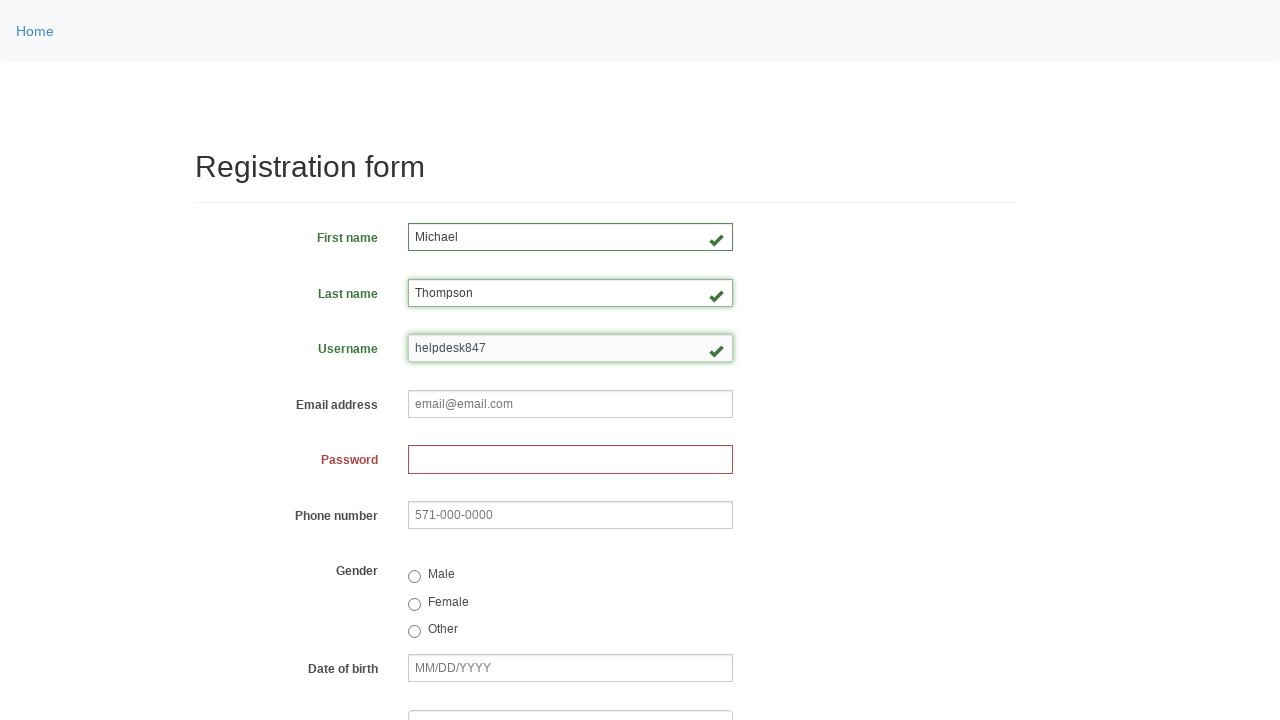

Filled email field with 'helpdesk847@email.com' on input[name='email']
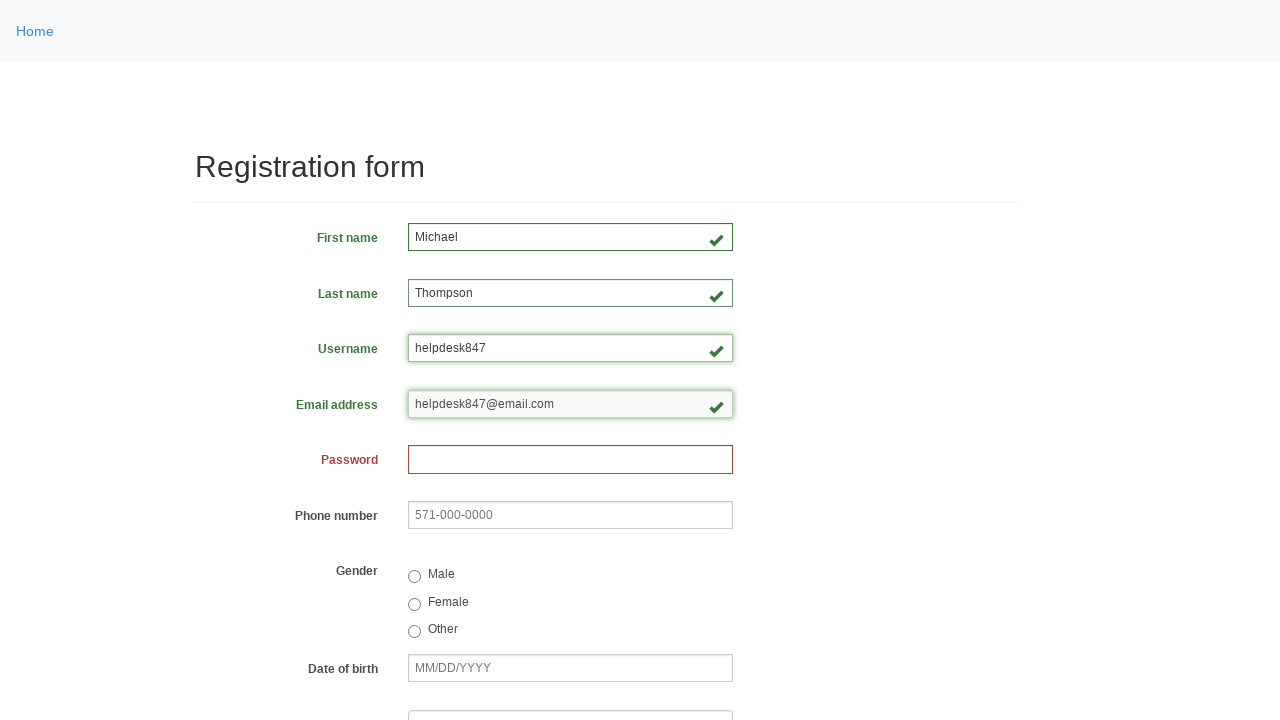

Filled password field on input[name='password']
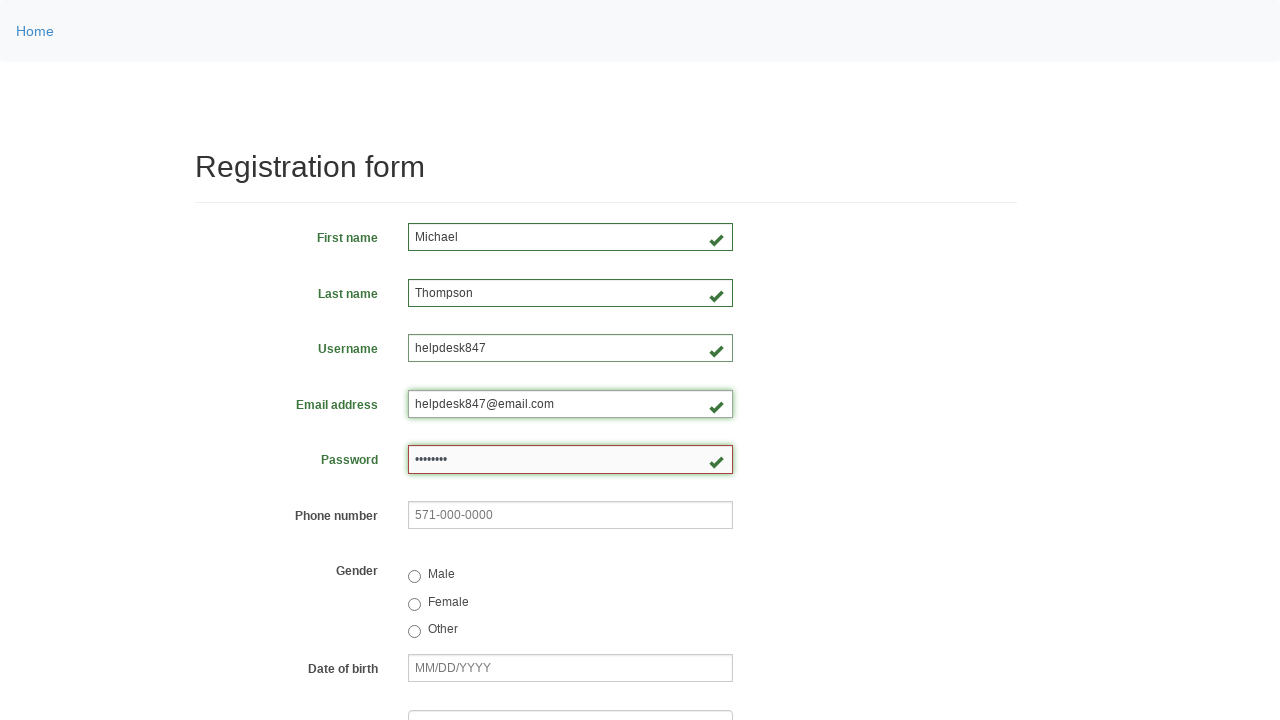

Filled phone number field with '571-384-9265' on input[name='phone']
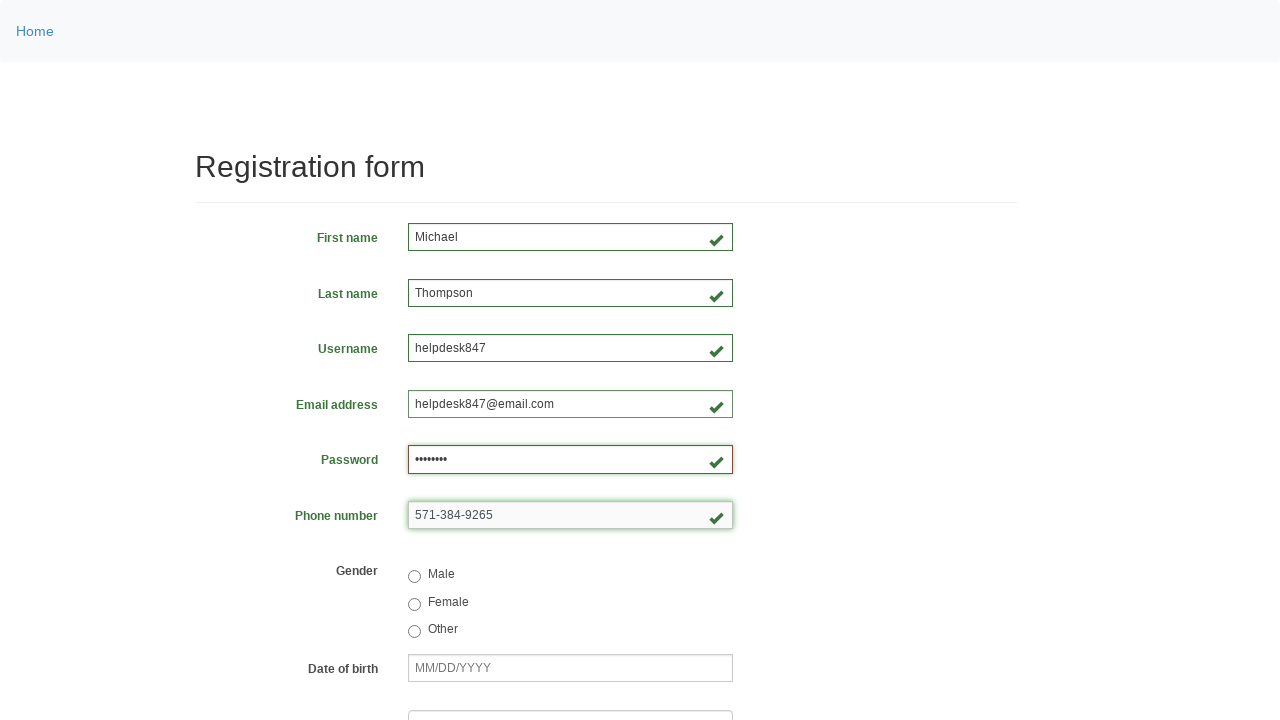

Selected female gender option at (414, 604) on input[value='female']
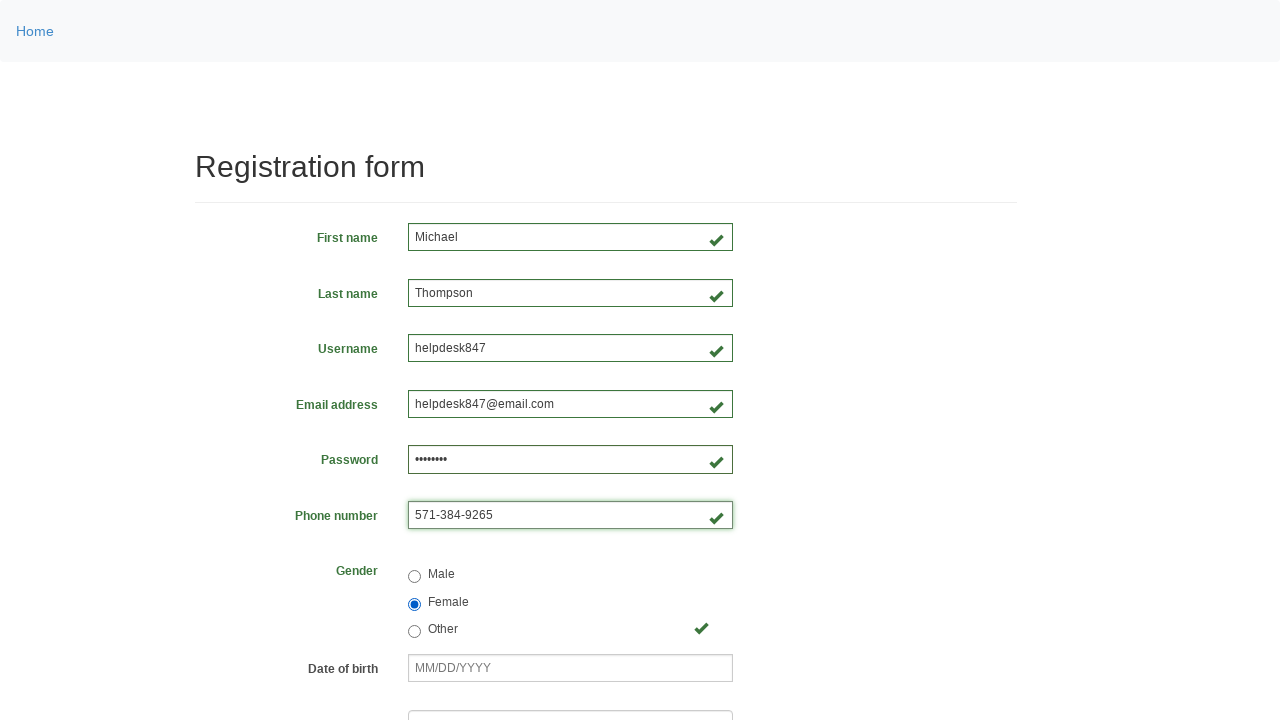

Filled birthday field with '03/08/2000' on input[name='birthday']
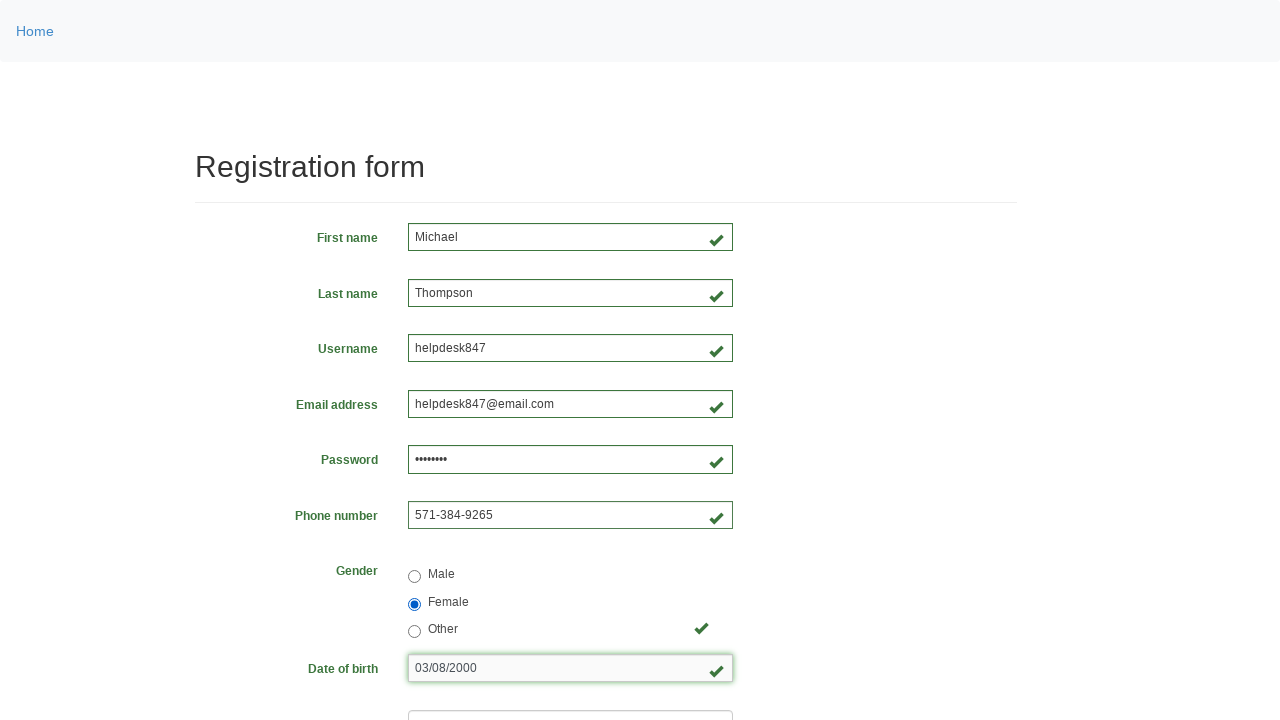

Selected department option at index 3 on select[name='department']
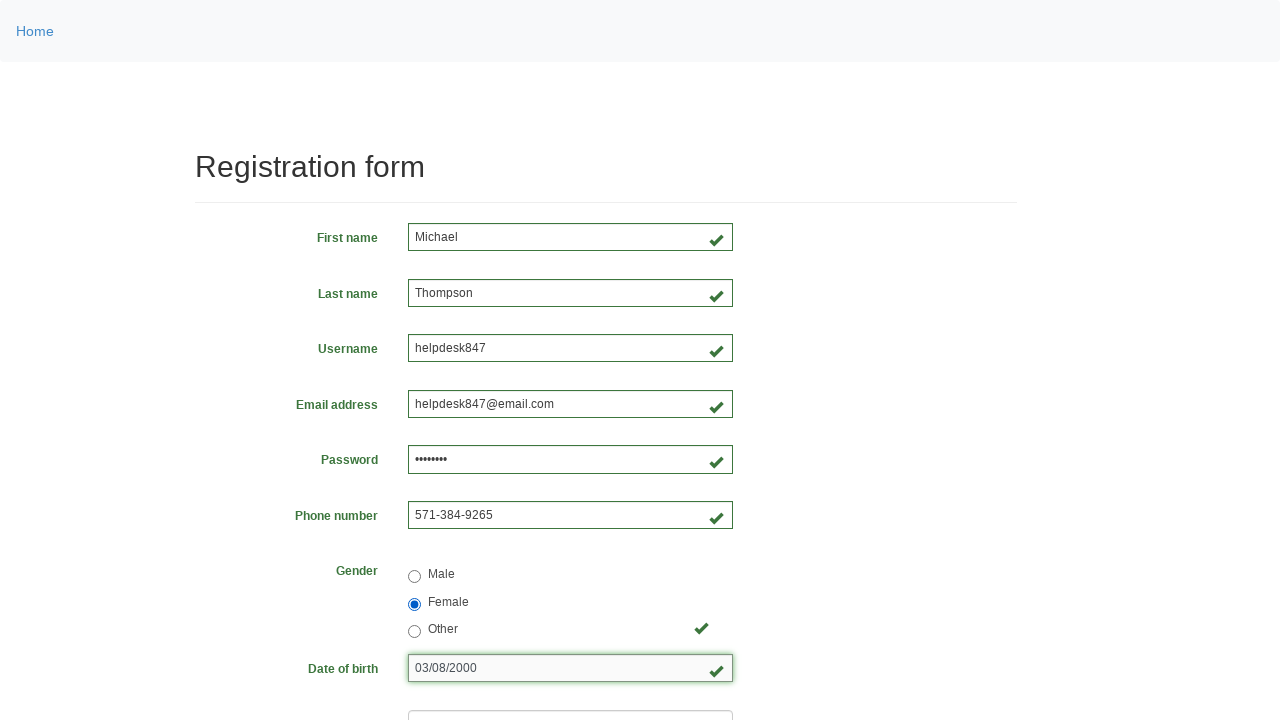

Selected job title option at index 5 on select[name='job_title']
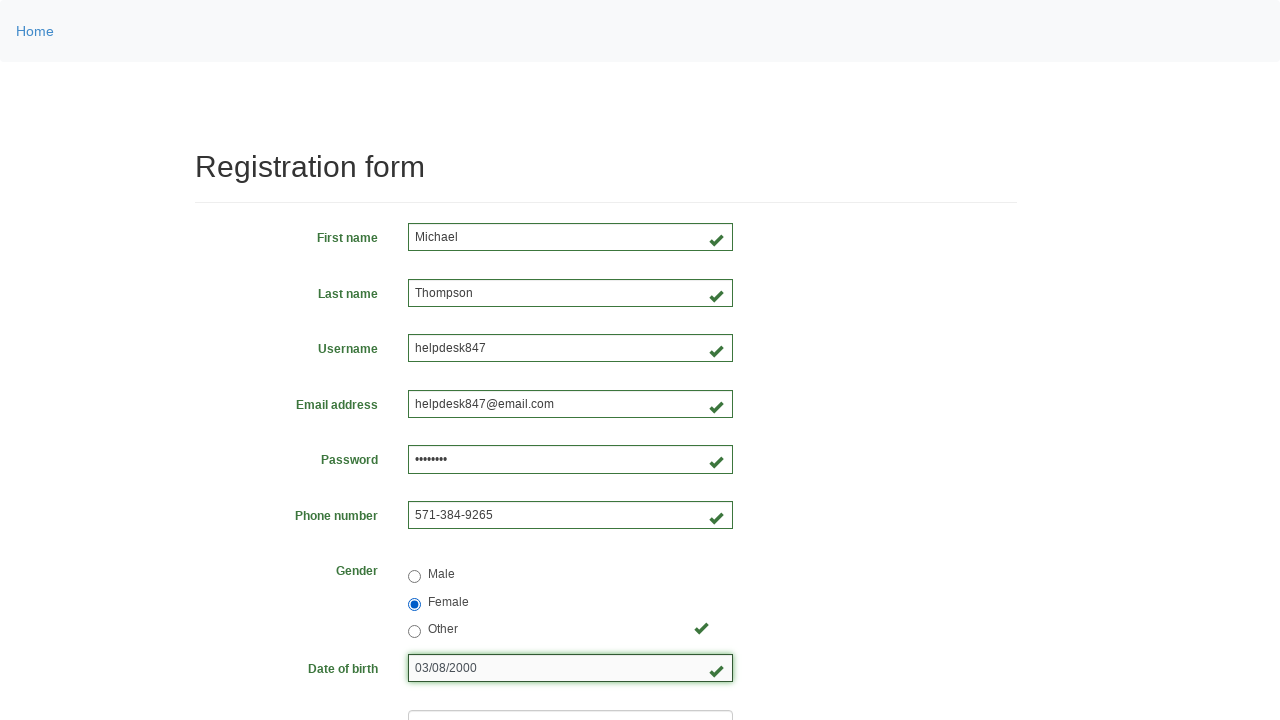

Selected JavaScript programming language checkbox at (465, 468) on #inlineCheckbox2
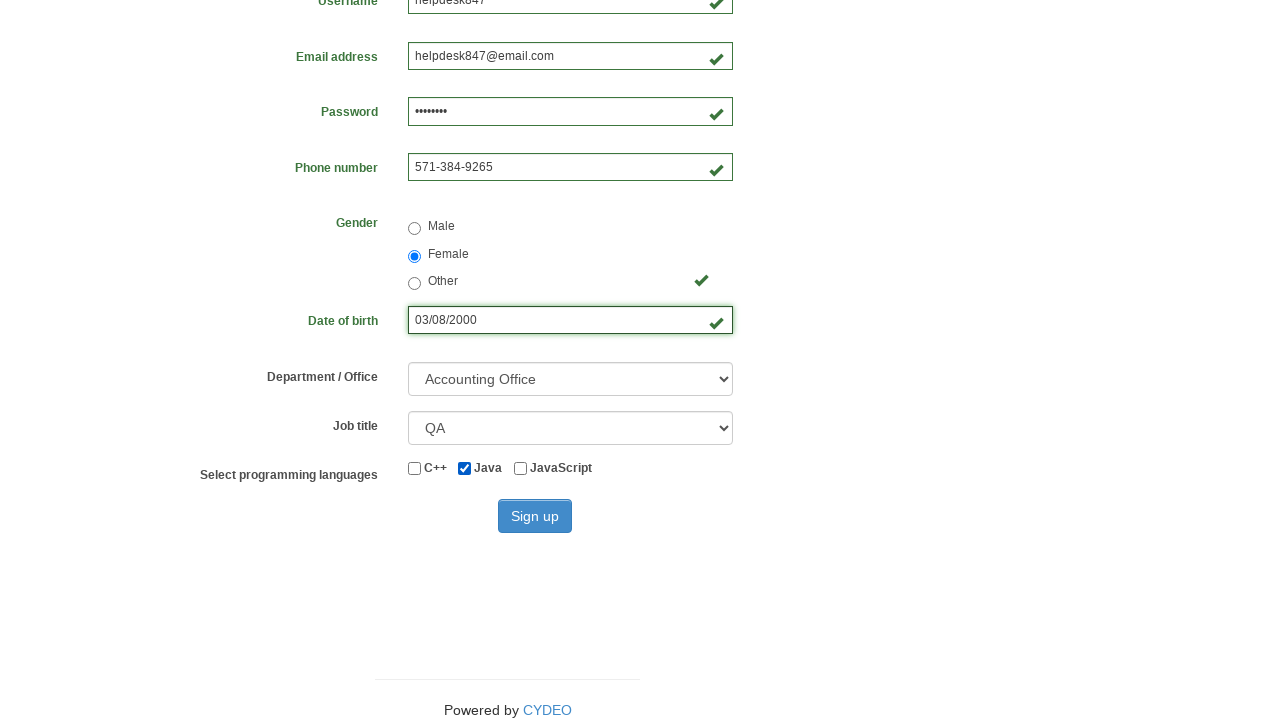

Clicked sign up button to submit registration form at (535, 516) on button
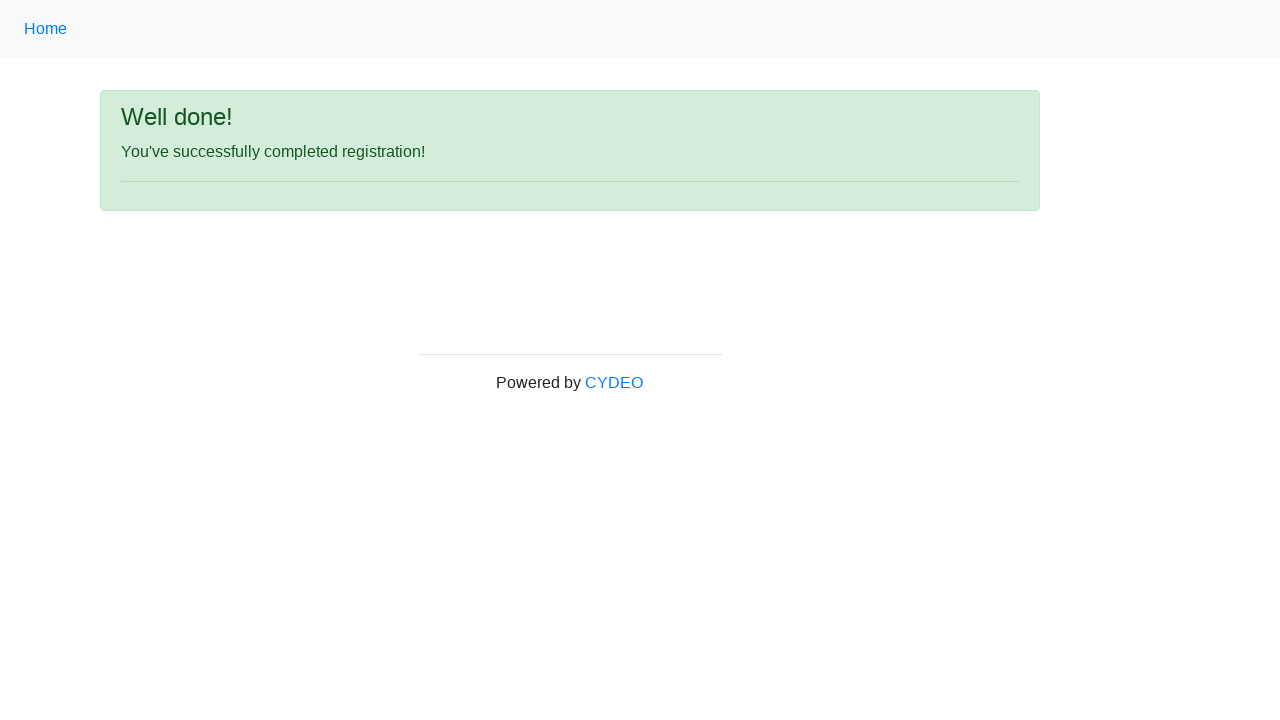

Success message element loaded
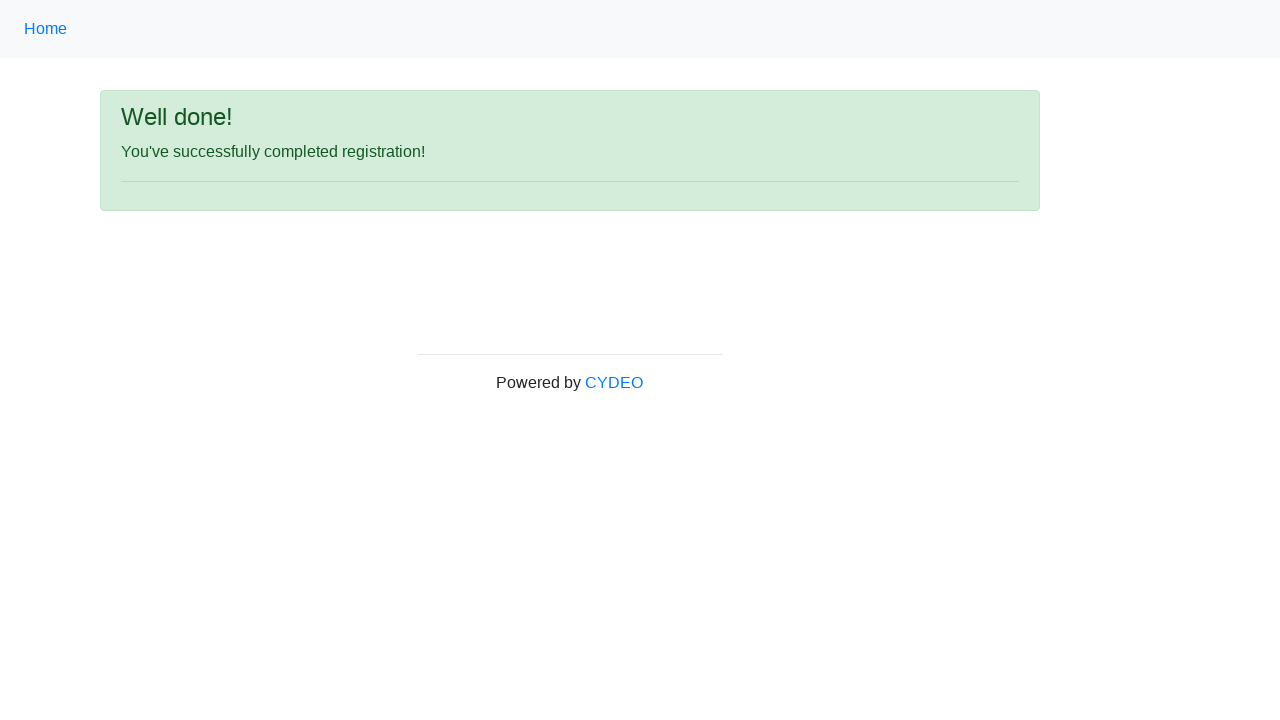

Retrieved success message: 'You've successfully completed registration!'
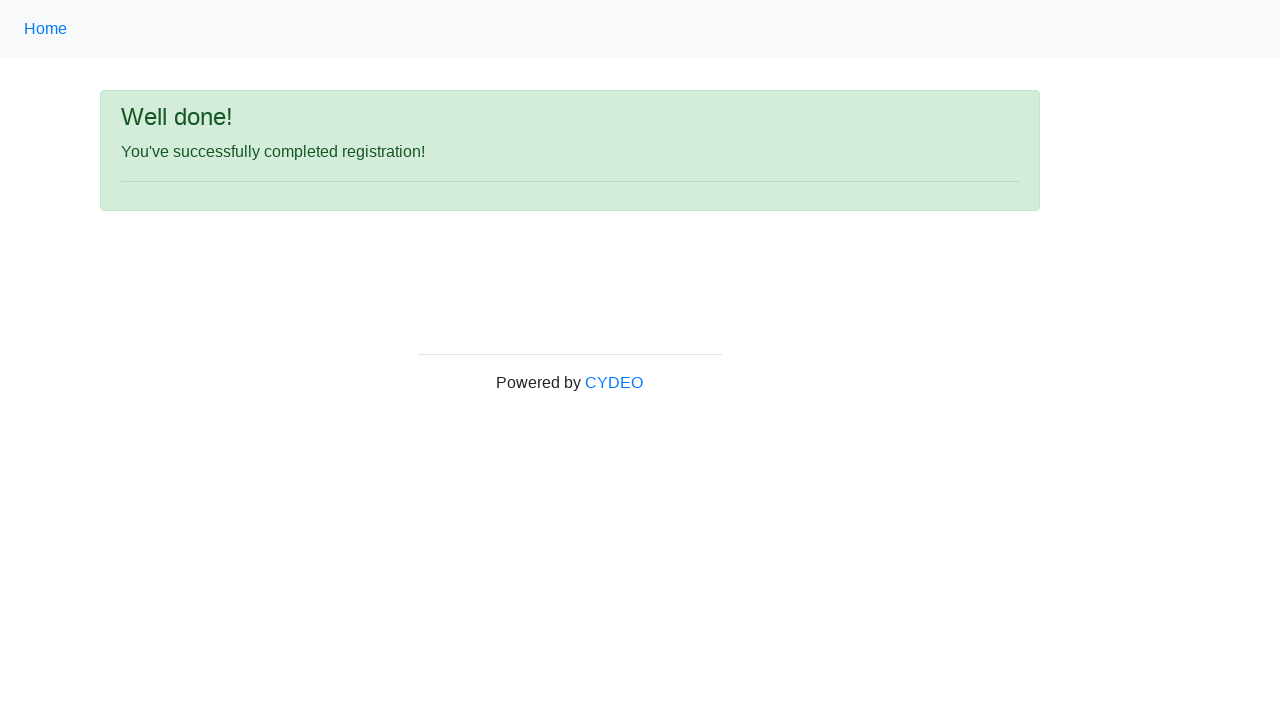

Verified successful registration message
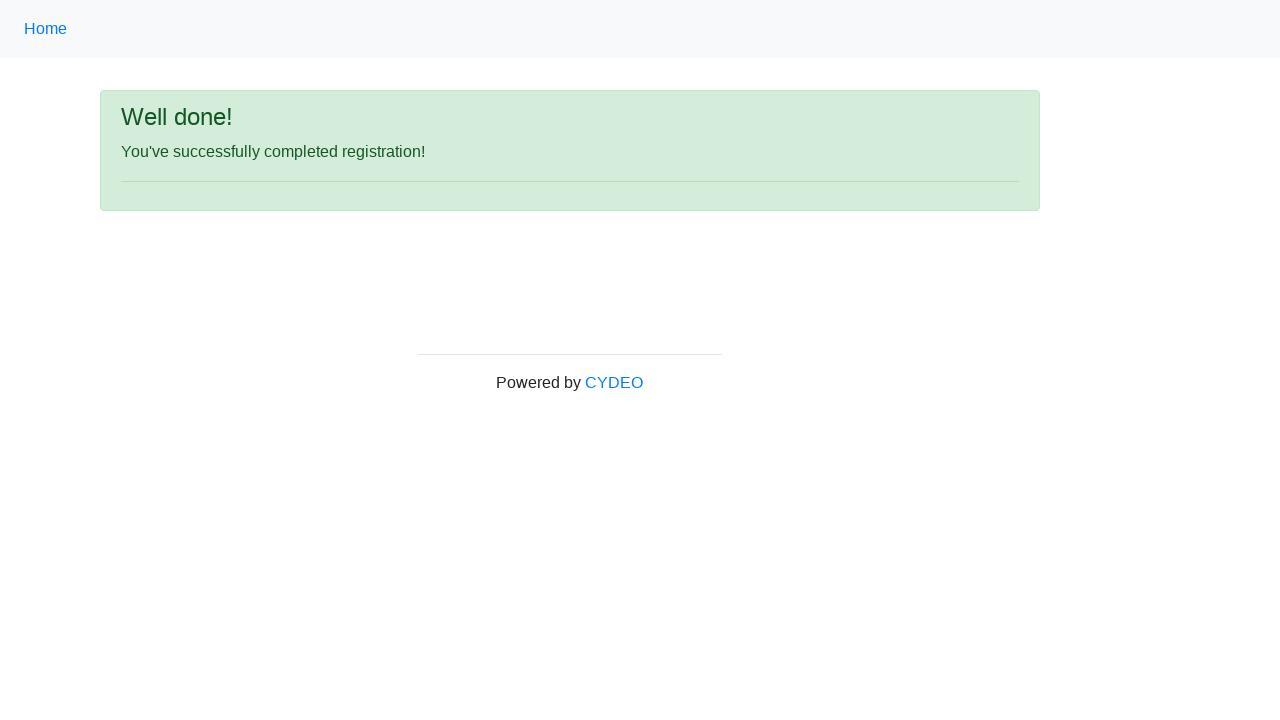

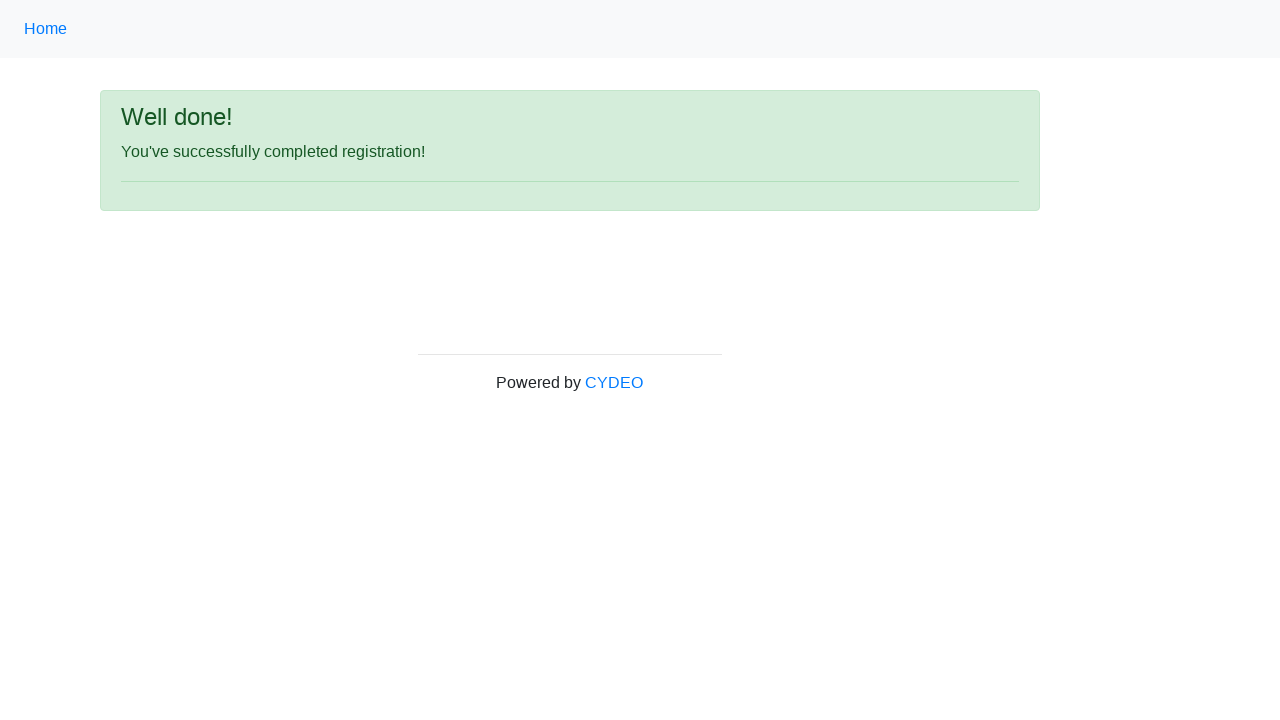